Navigates to Yahoo Japan homepage and verifies that an image element is present on the page

Starting URL: https://www.yahoo.co.jp/

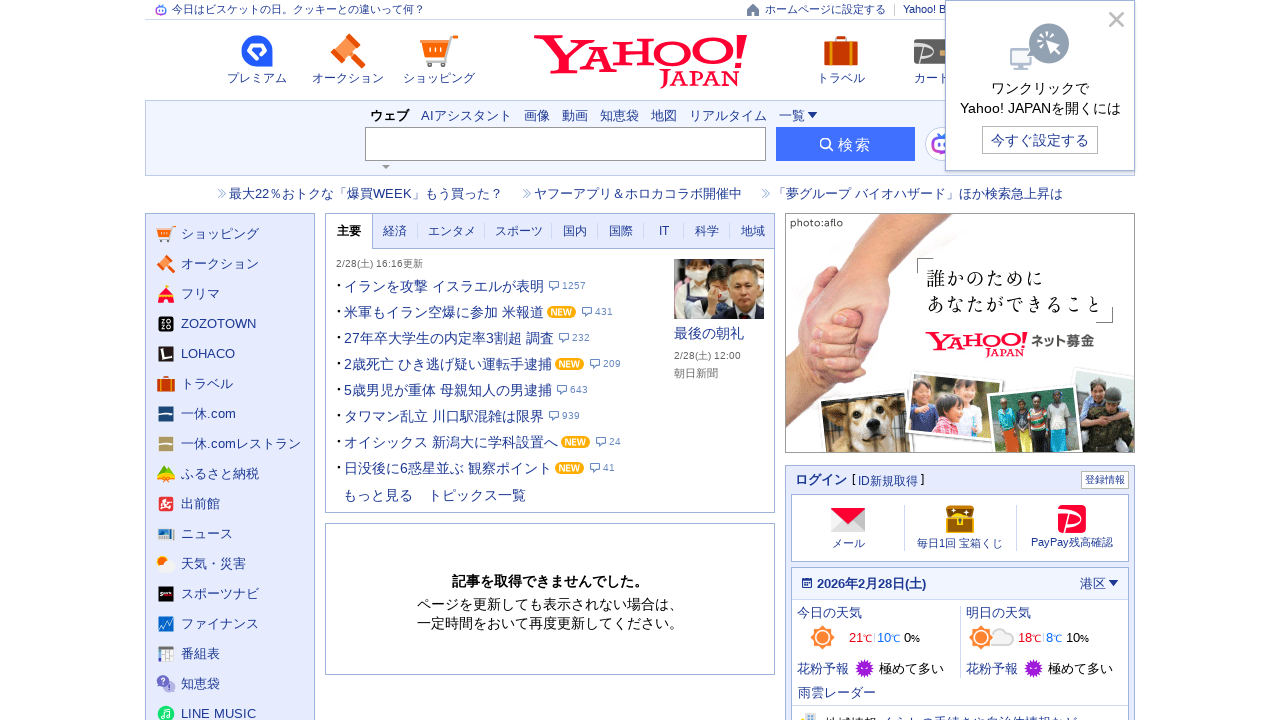

Navigated to Yahoo Japan homepage
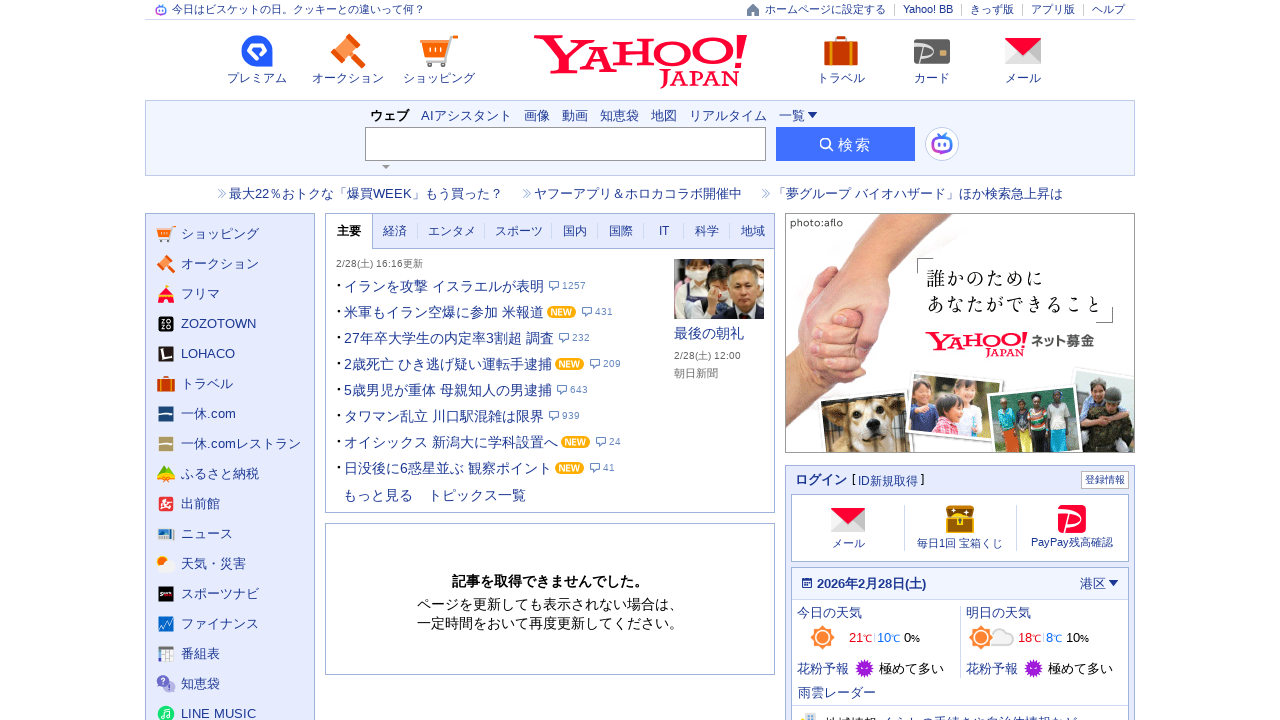

Image element appeared on the page
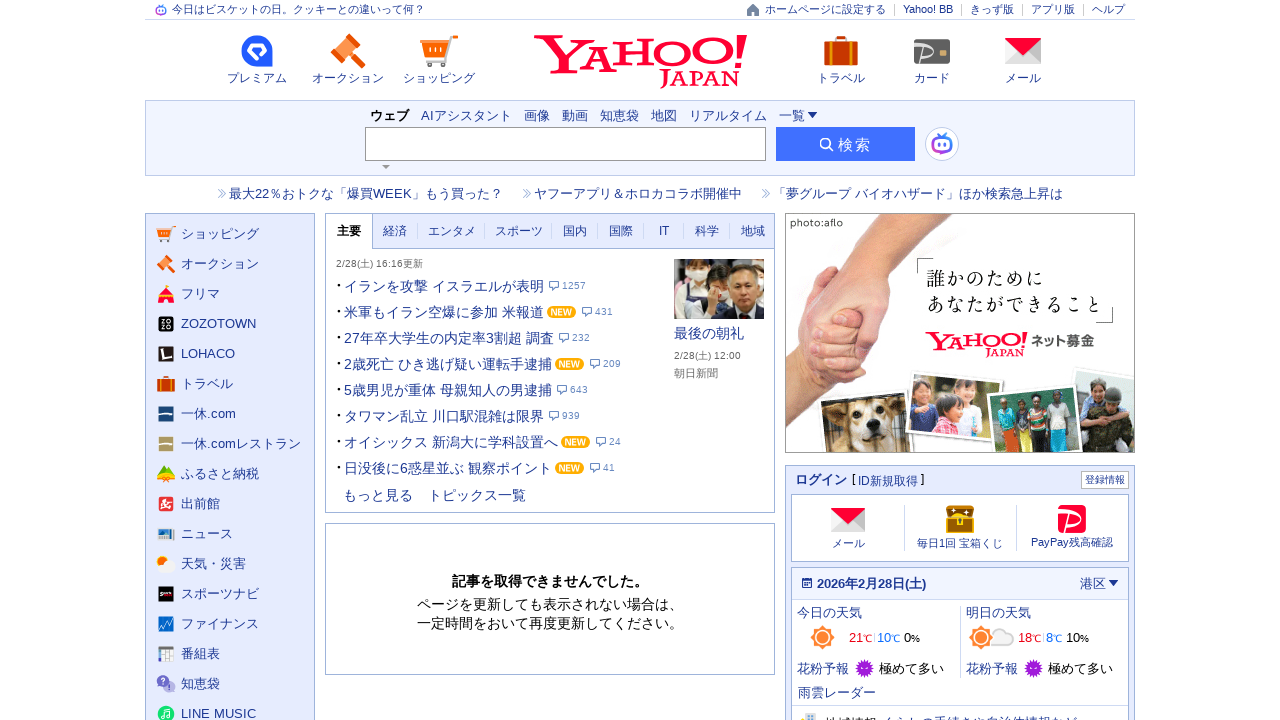

Located the first image element on the page
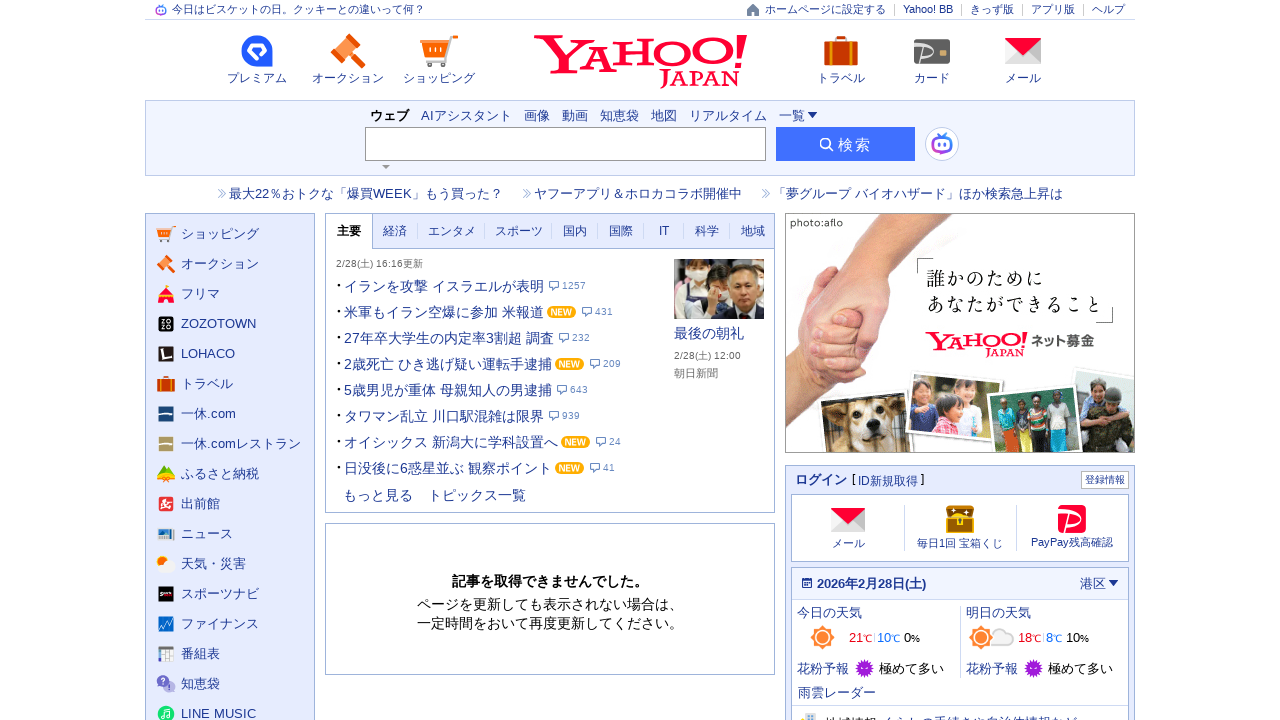

First image element is visible and verified
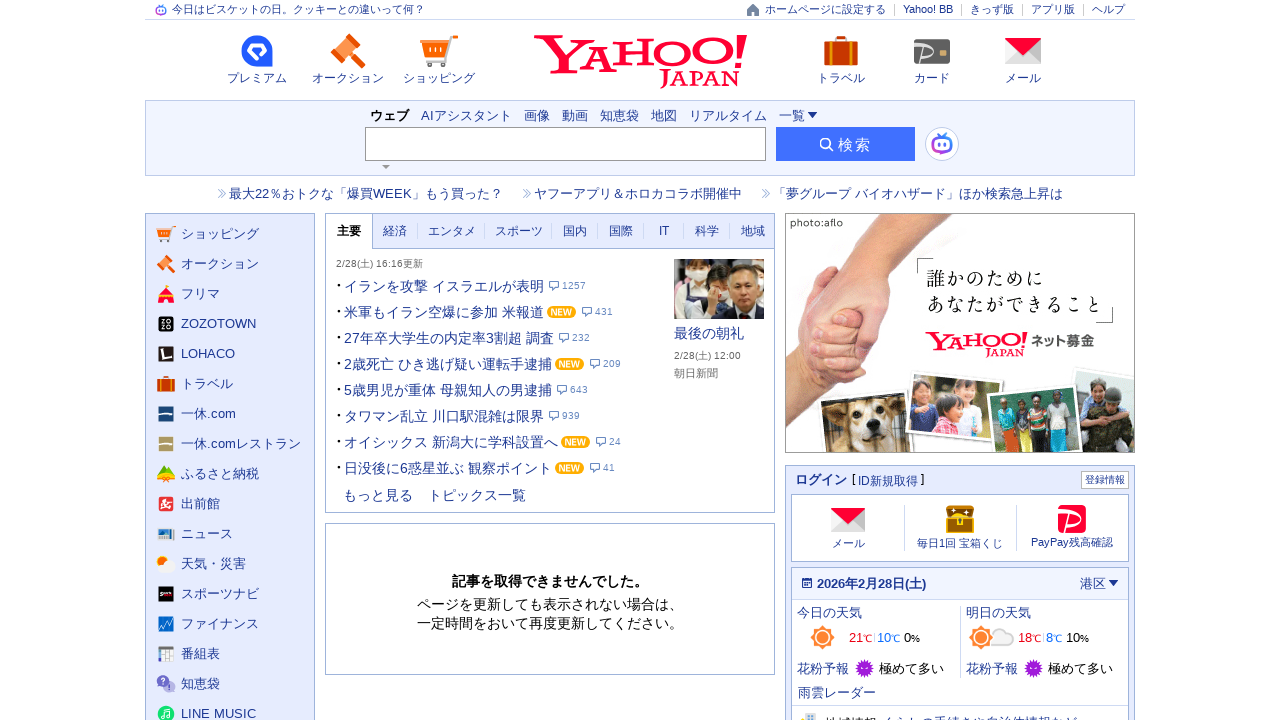

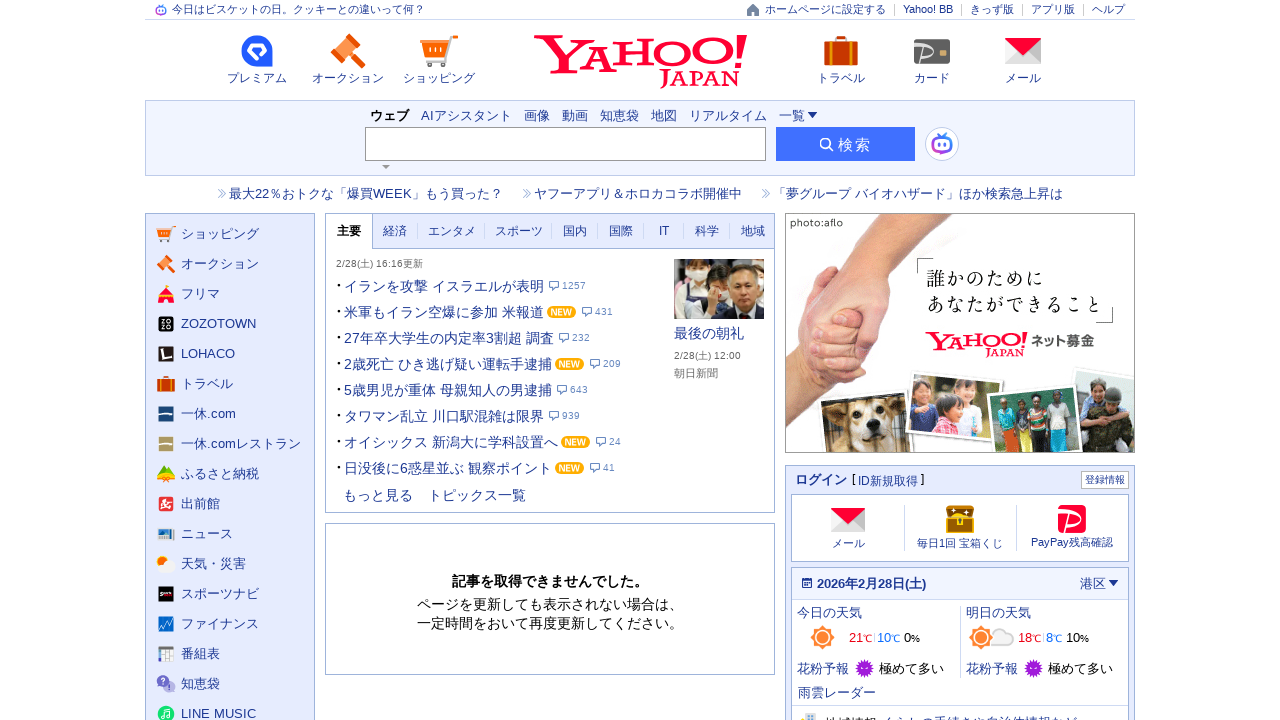